Tests the contact form with an invalid email format - fills in an invalid email without @ symbol and verifies the form is not submitted successfully.

Starting URL: https://automationexercise.com/contact_us

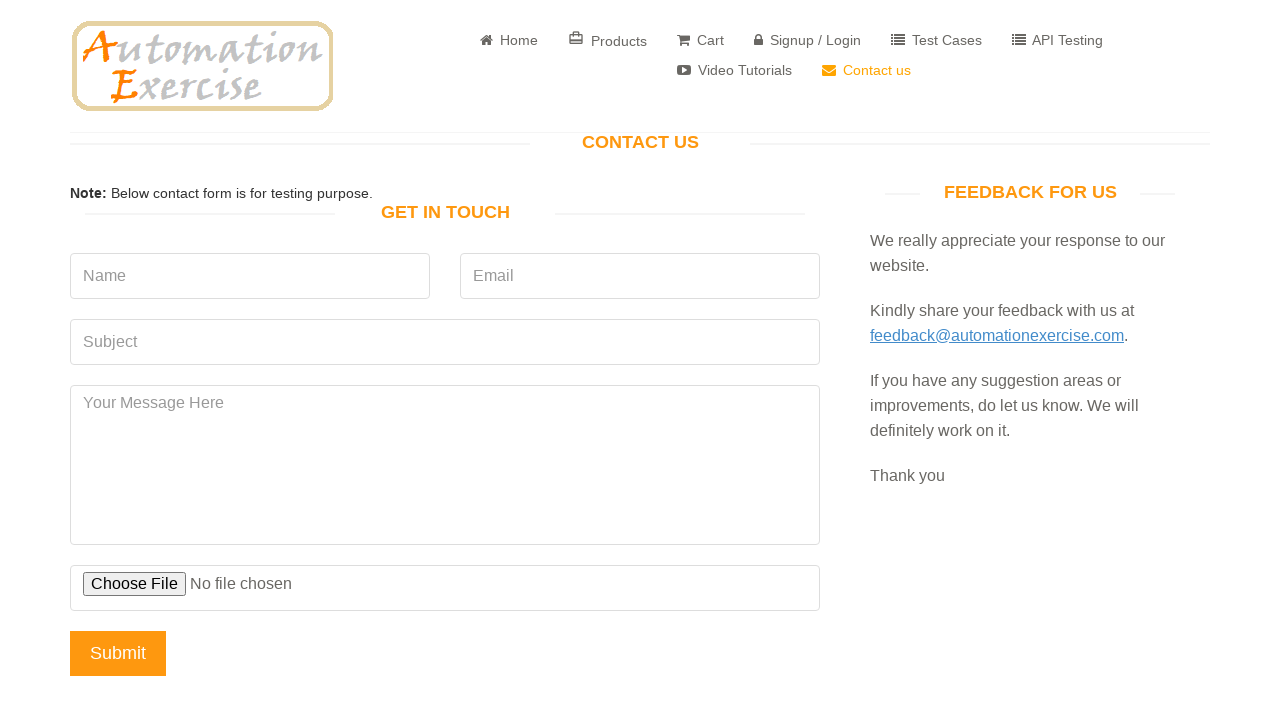

Filled email field with invalid email 'jhon' (missing @ symbol) on input[data-qa='email']
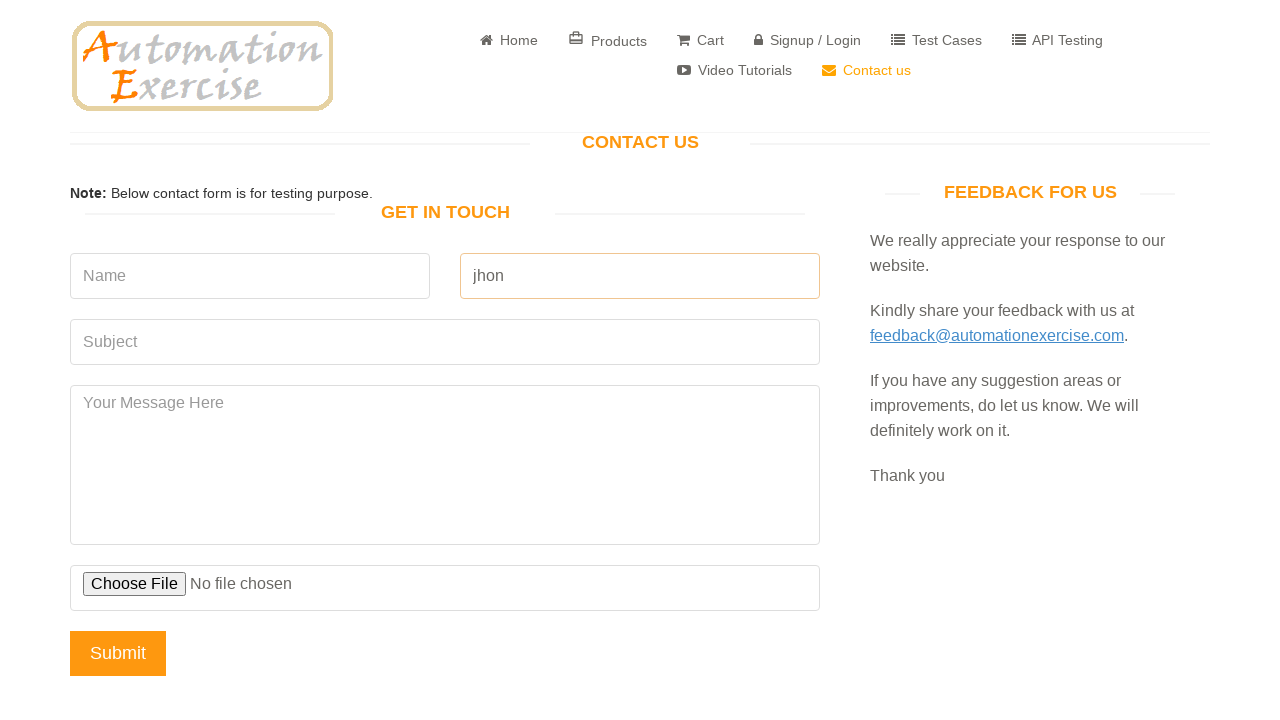

Filled subject field with 'Test Subject' on input[data-qa='subject']
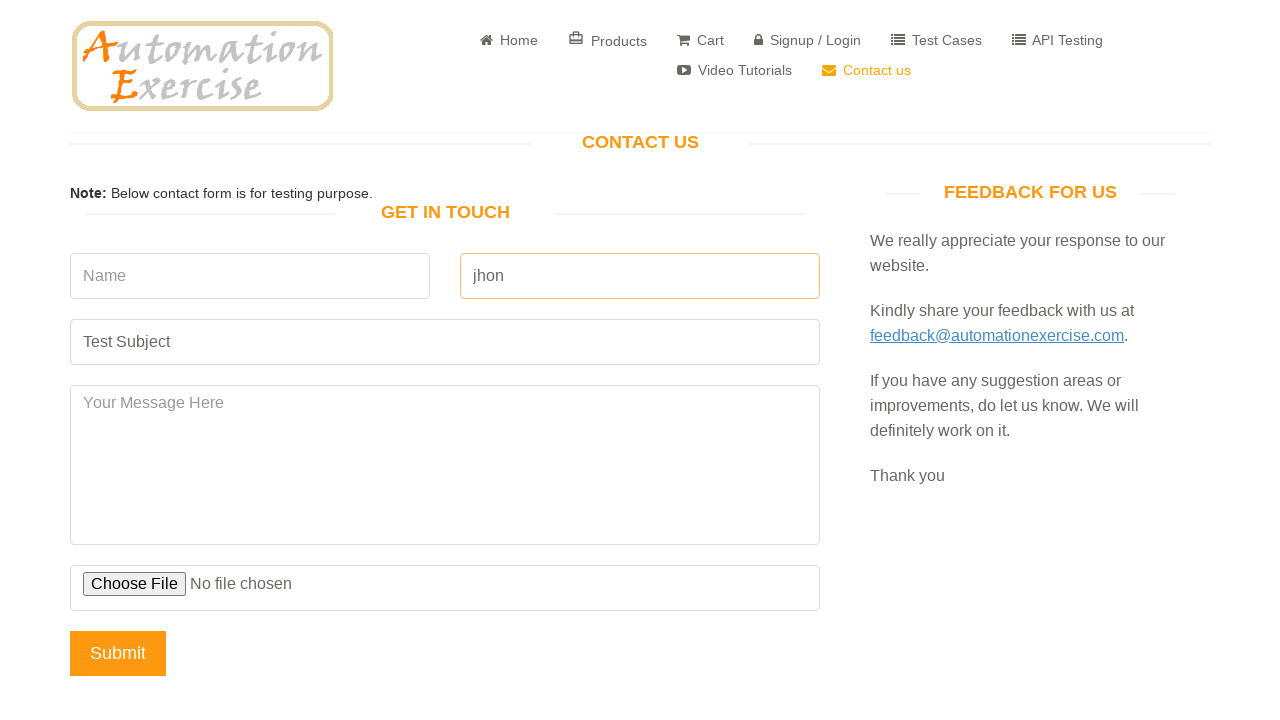

Filled message field with 'Test message content' on textarea[data-qa='message']
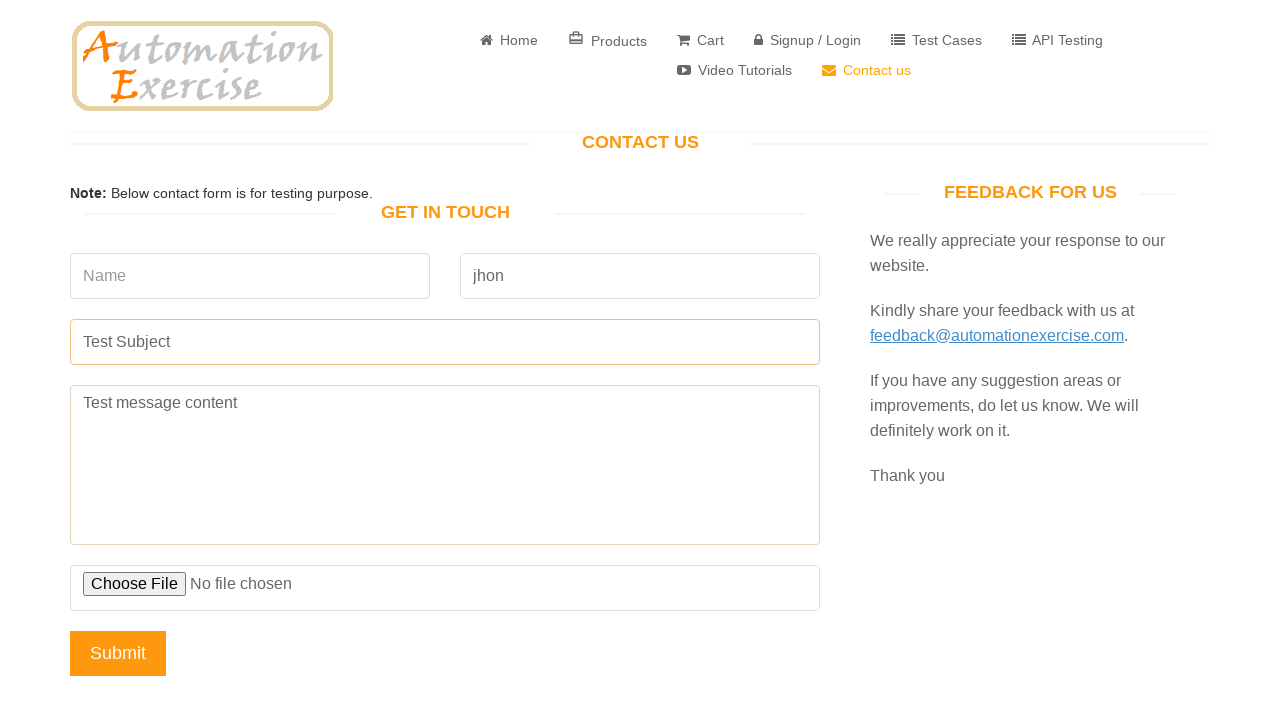

Clicked submit button at (118, 653) on input[data-qa='submit-button']
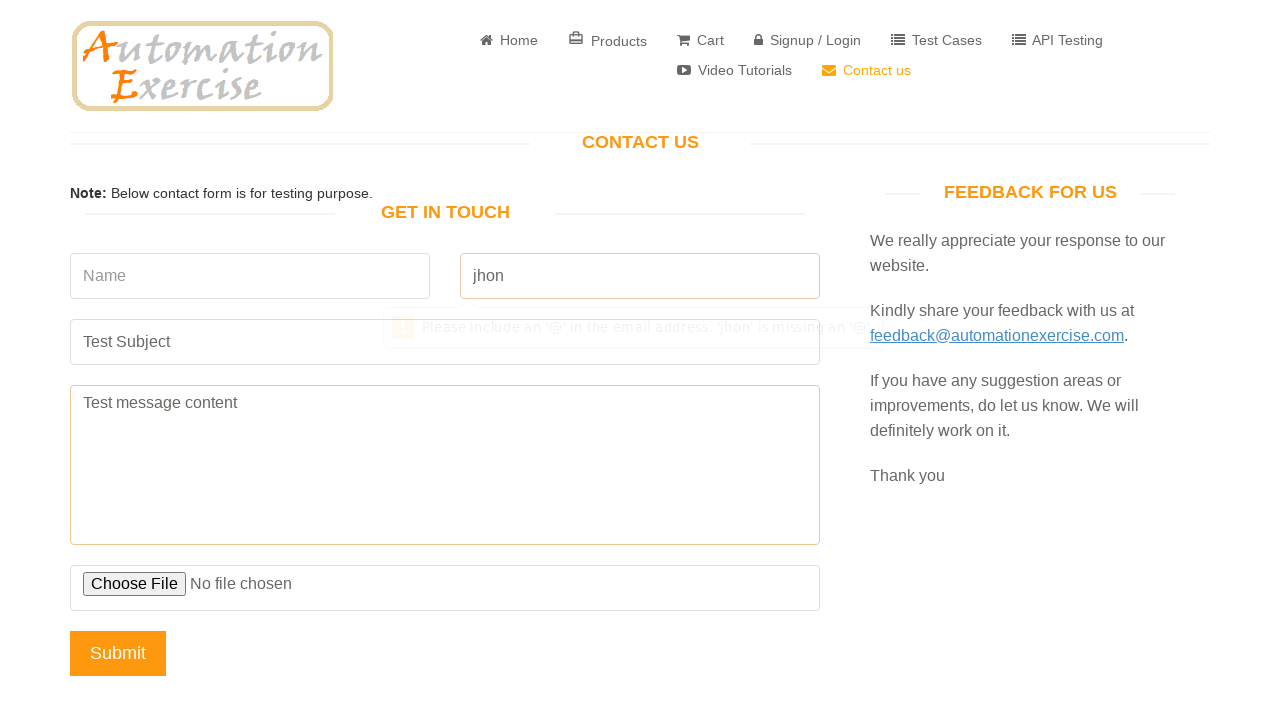

Located success message element
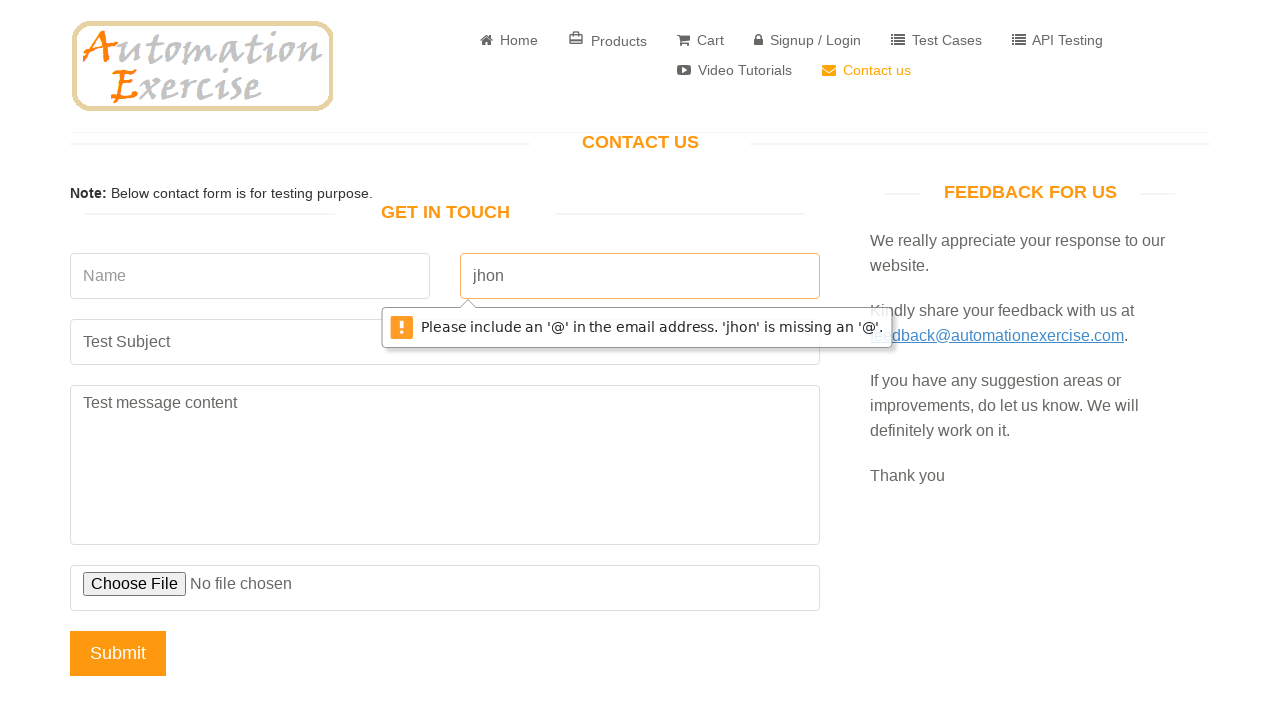

Verified that success message is not visible - form submission was prevented due to invalid email
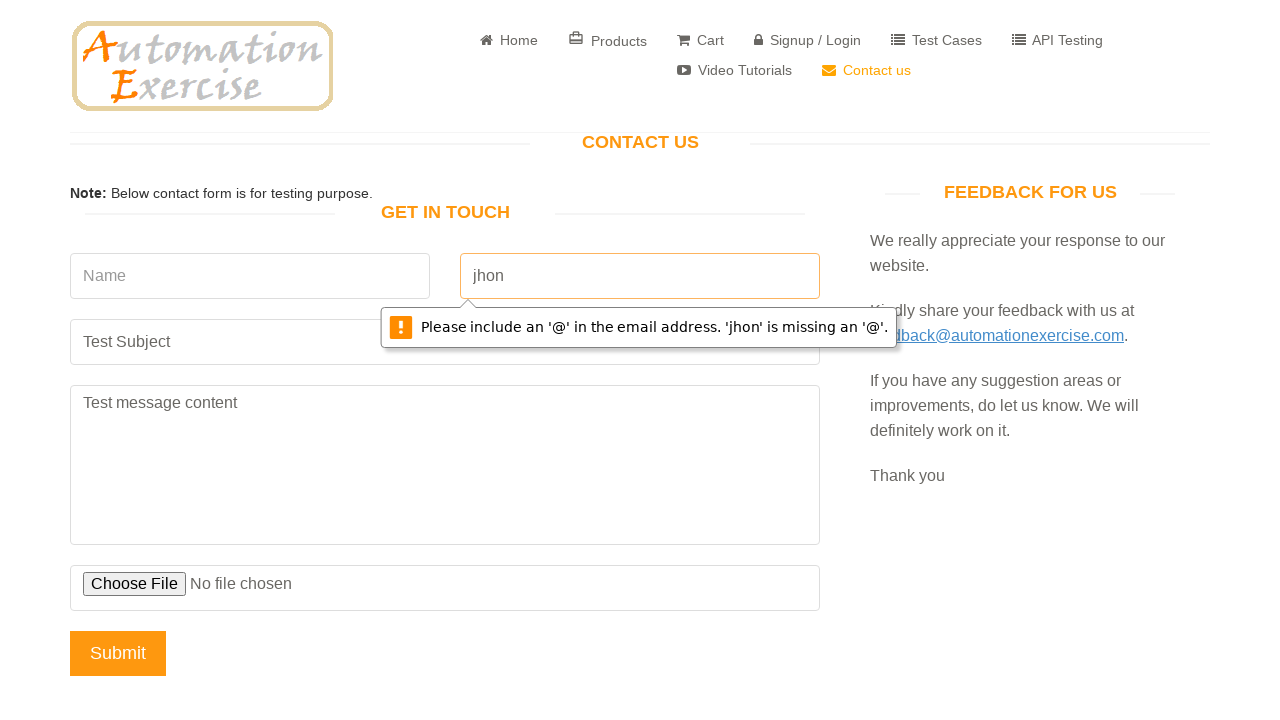

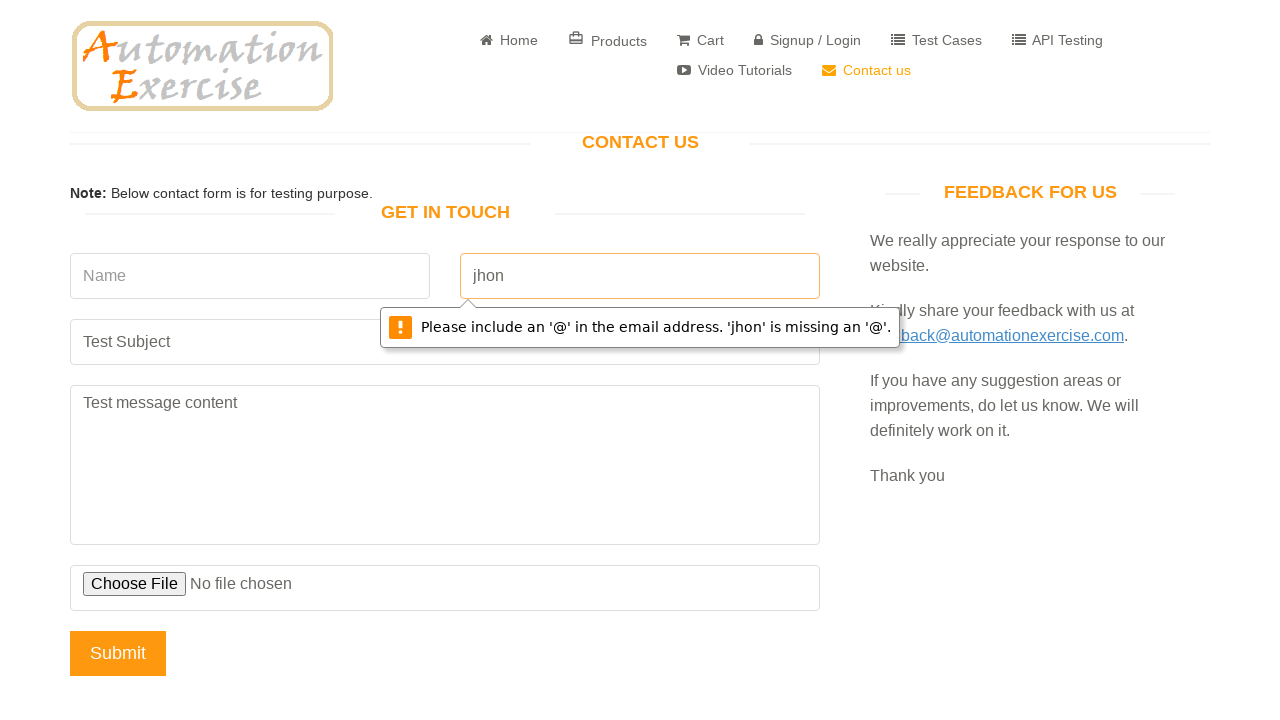